Tests the Contact Us modal form submission and verifies the thank you alert message

Starting URL: https://www.demoblaze.com/

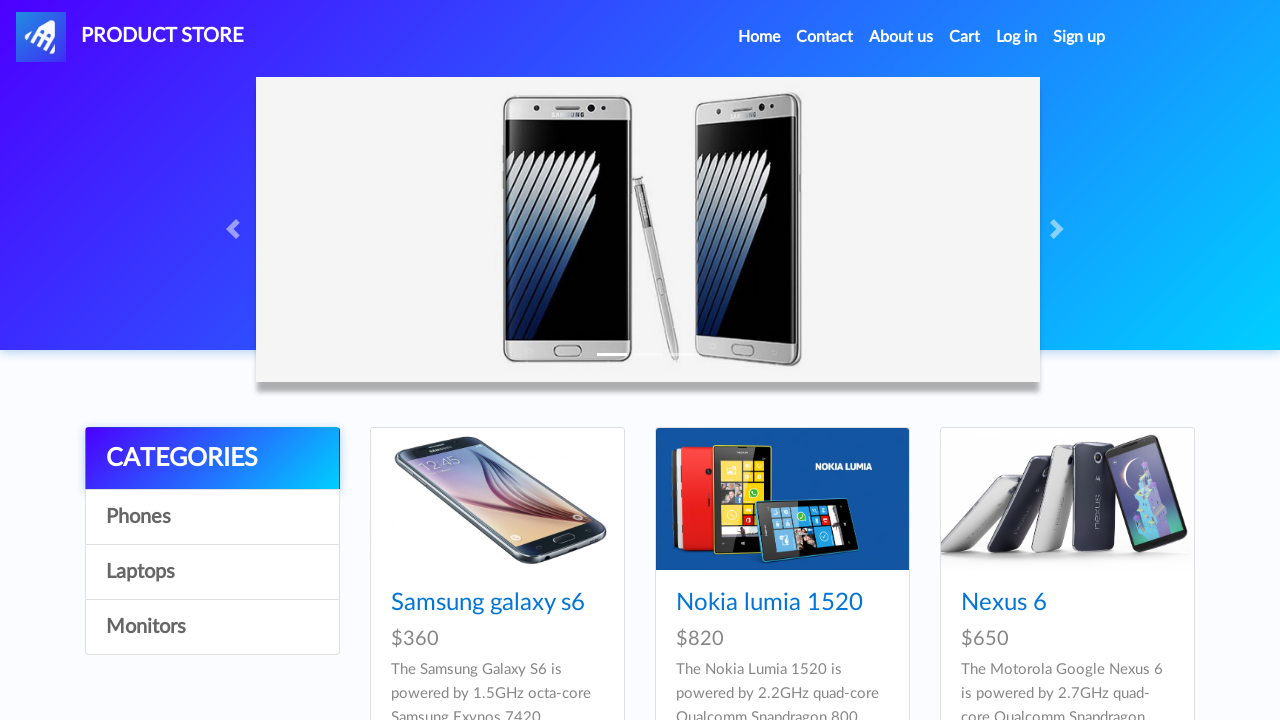

Clicked Contact link in navbar at (825, 37) on #navbarExample a.nav-link:has-text('Contact')
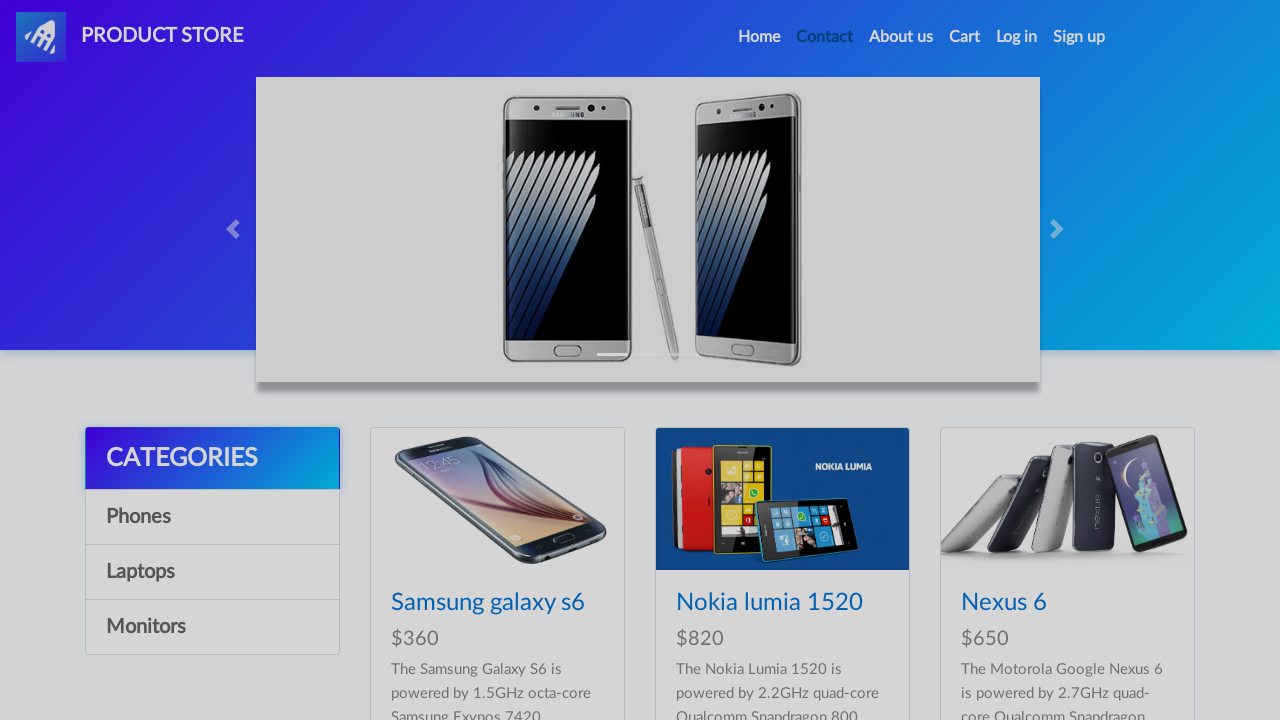

Contact Us modal appeared
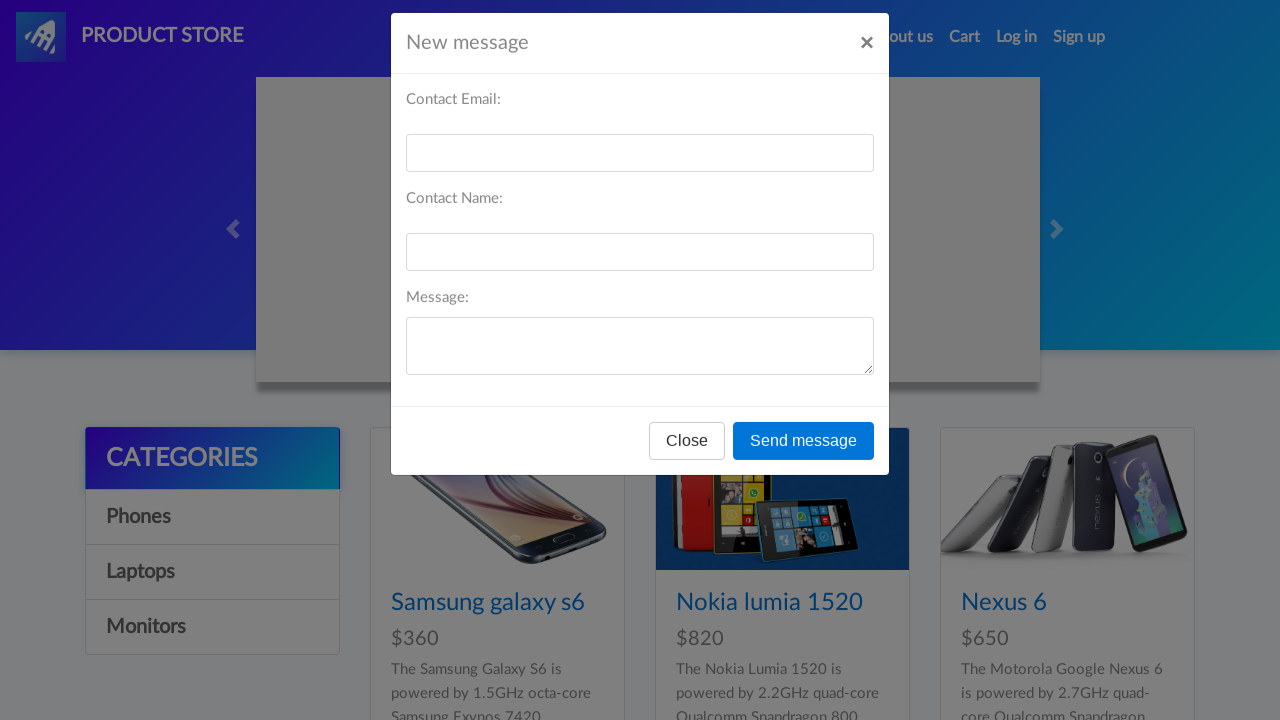

Filled email field with 'anatestova123@gmail.com' on #recipient-email
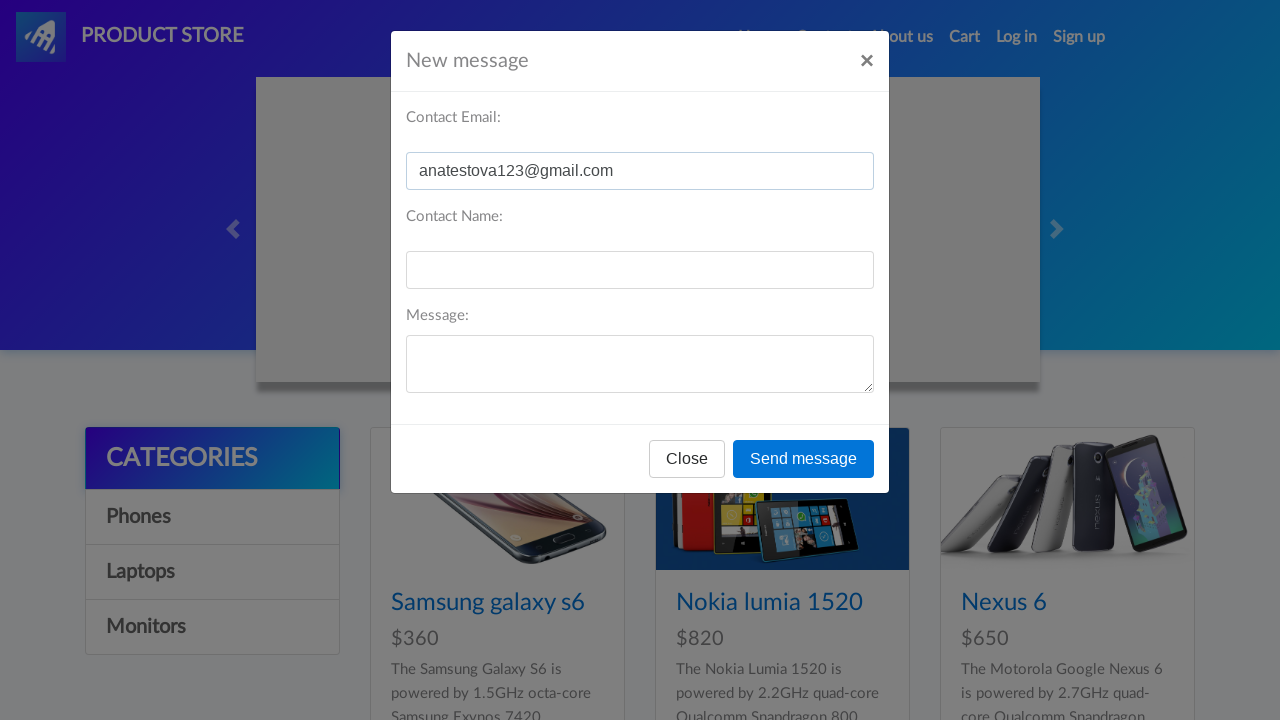

Filled name field with 'Ana' on #recipient-name
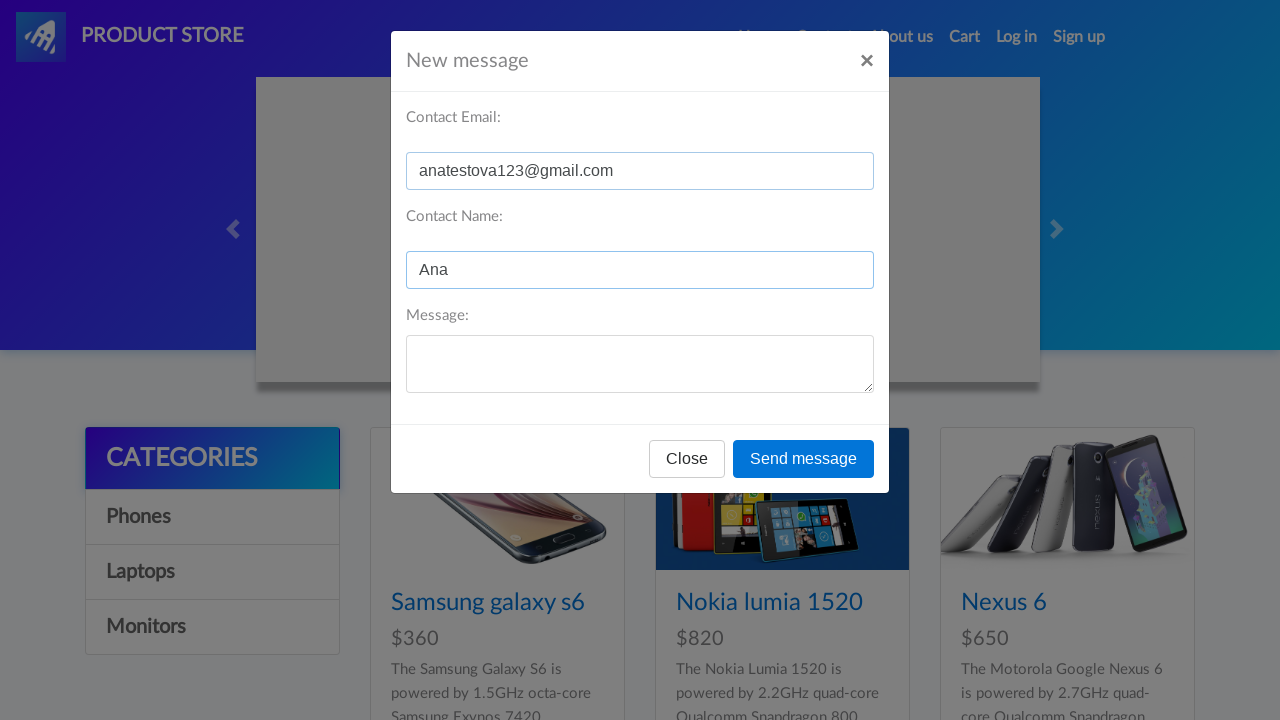

Filled message field with 'Hi' on #message-text
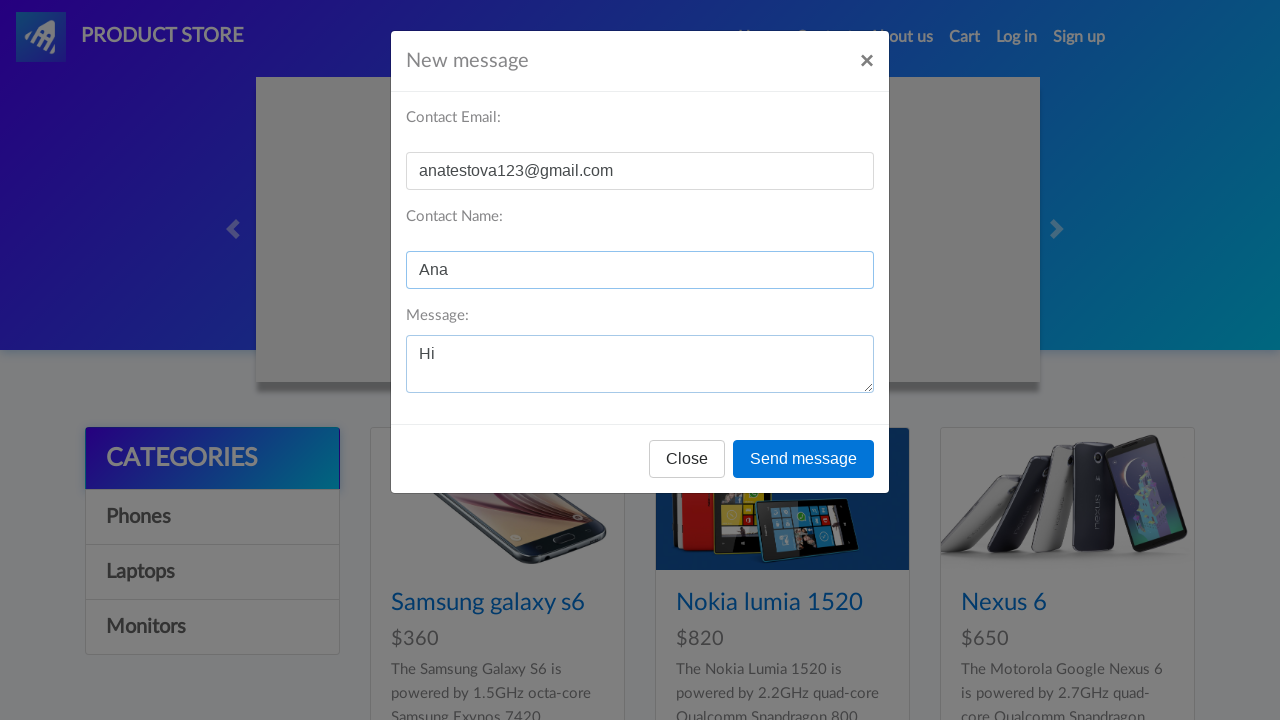

Set up dialog handler to accept alert
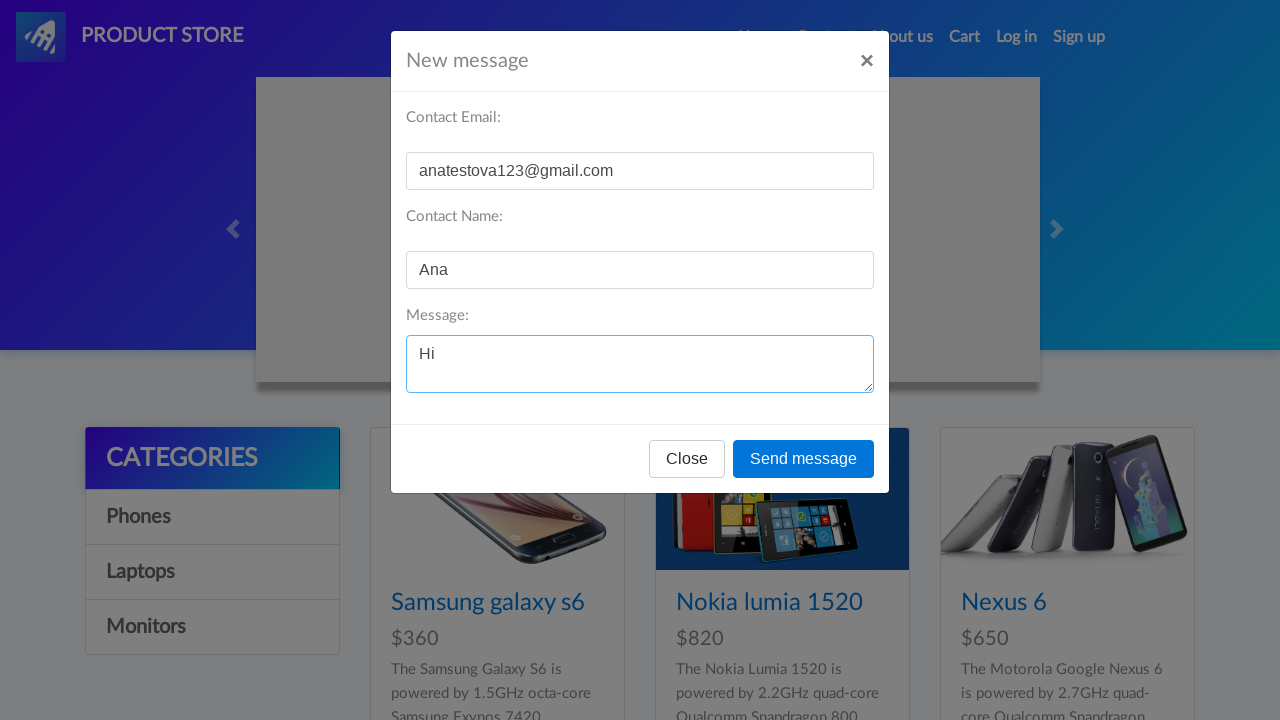

Clicked send button and verified thank you alert message at (804, 459) on button[onclick='send()']
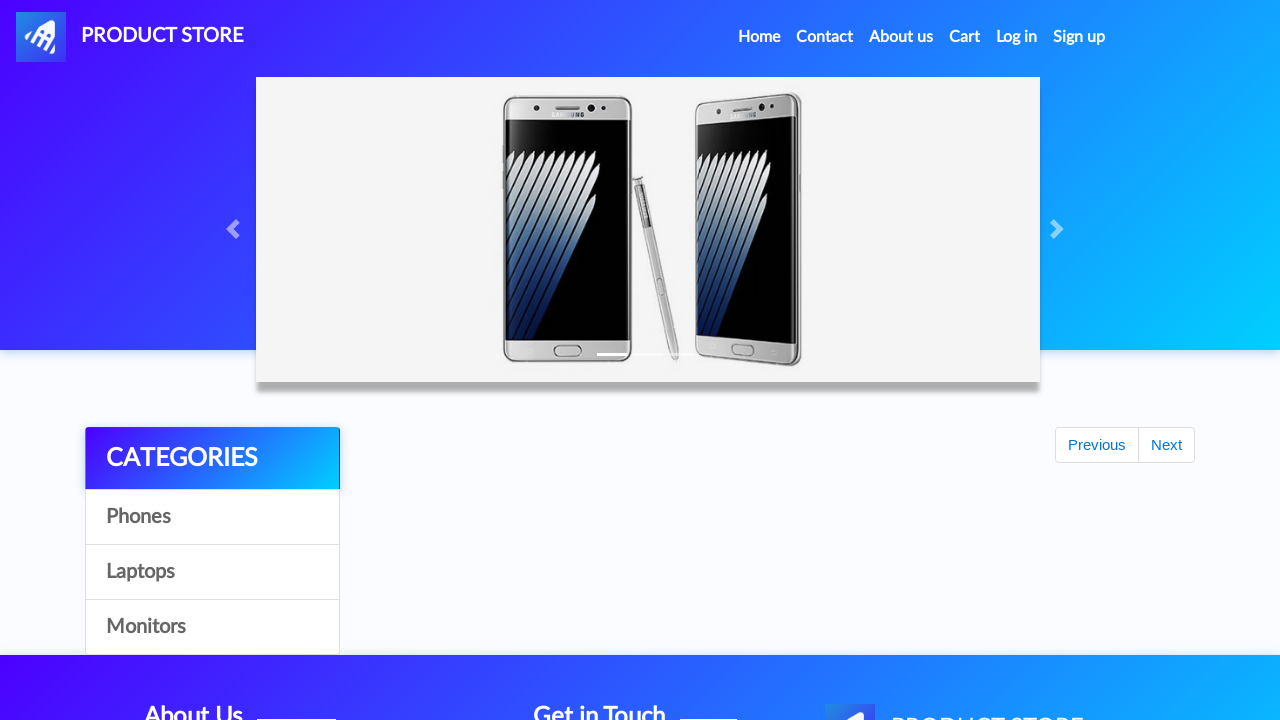

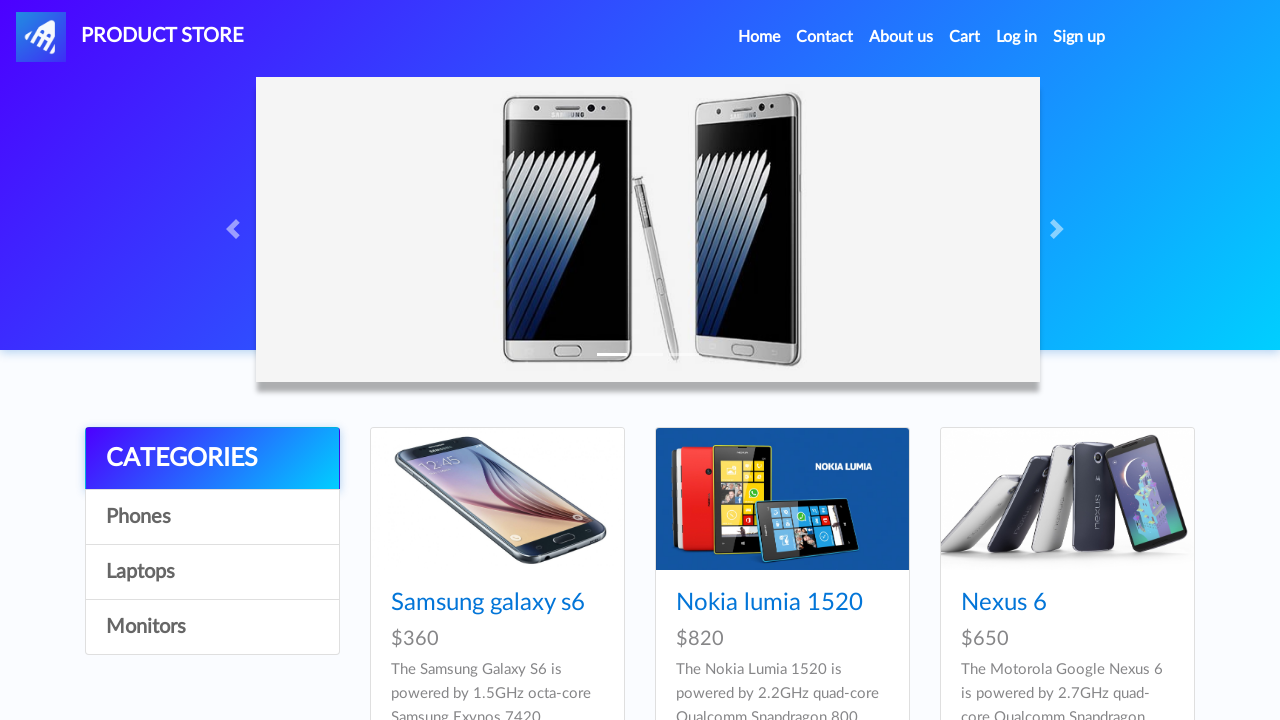